Tests clicking a button with dynamic ID and verifies that text appears after a delay

Starting URL: https://thefreerangetester.github.io/sandbox-automation-testing/

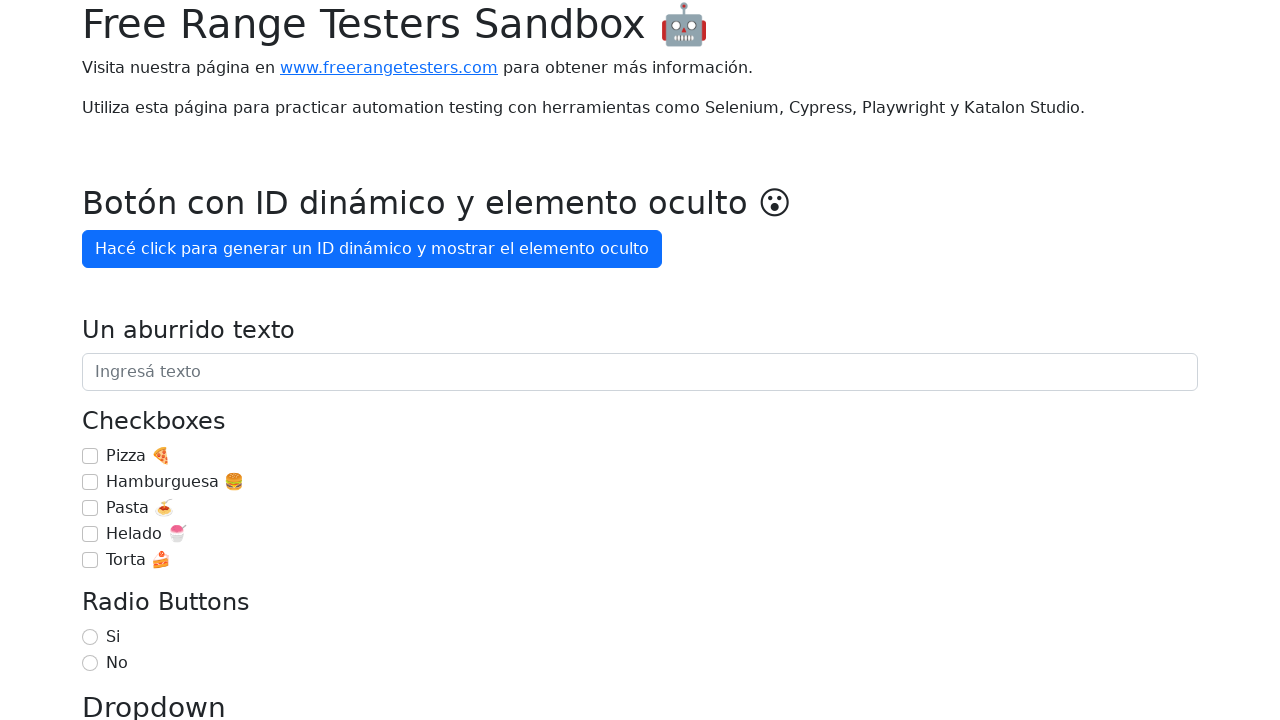

Navigated to sandbox automation testing page
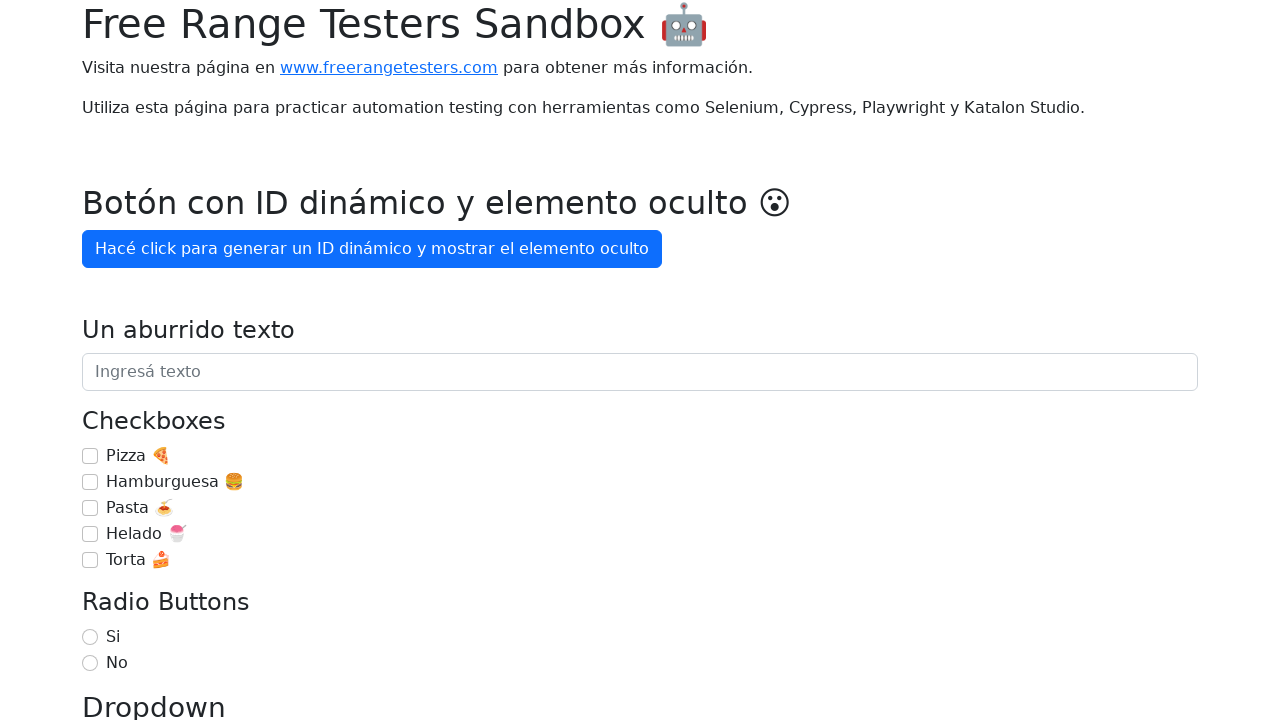

Clicked button with dynamic ID at (372, 249) on internal:role=button[name="Hacé click para generar un ID"i]
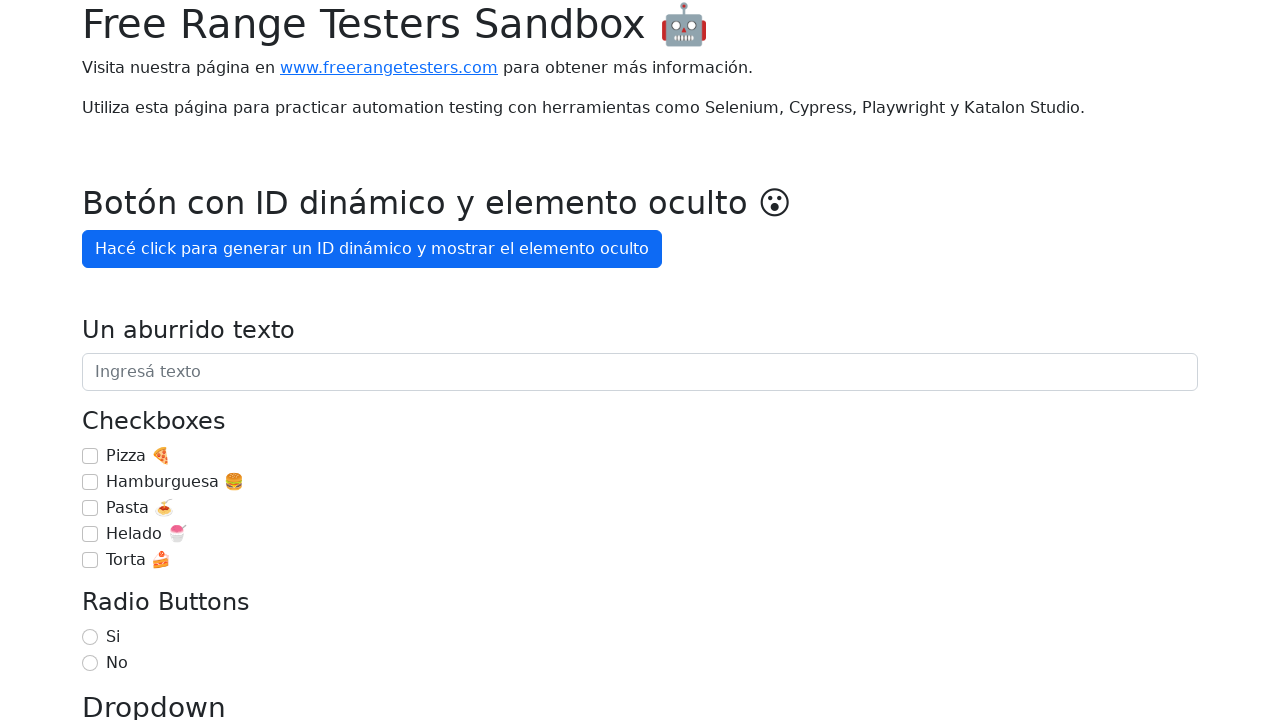

Verified that delayed text appeared after 3 seconds
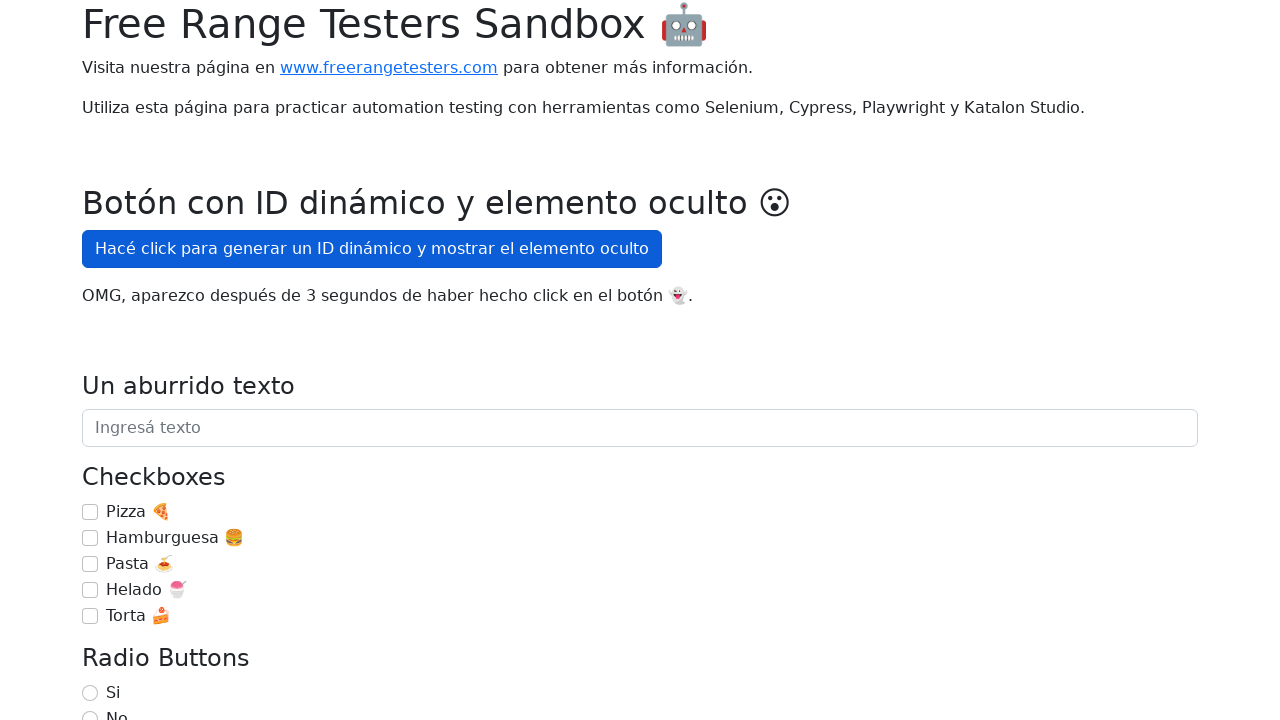

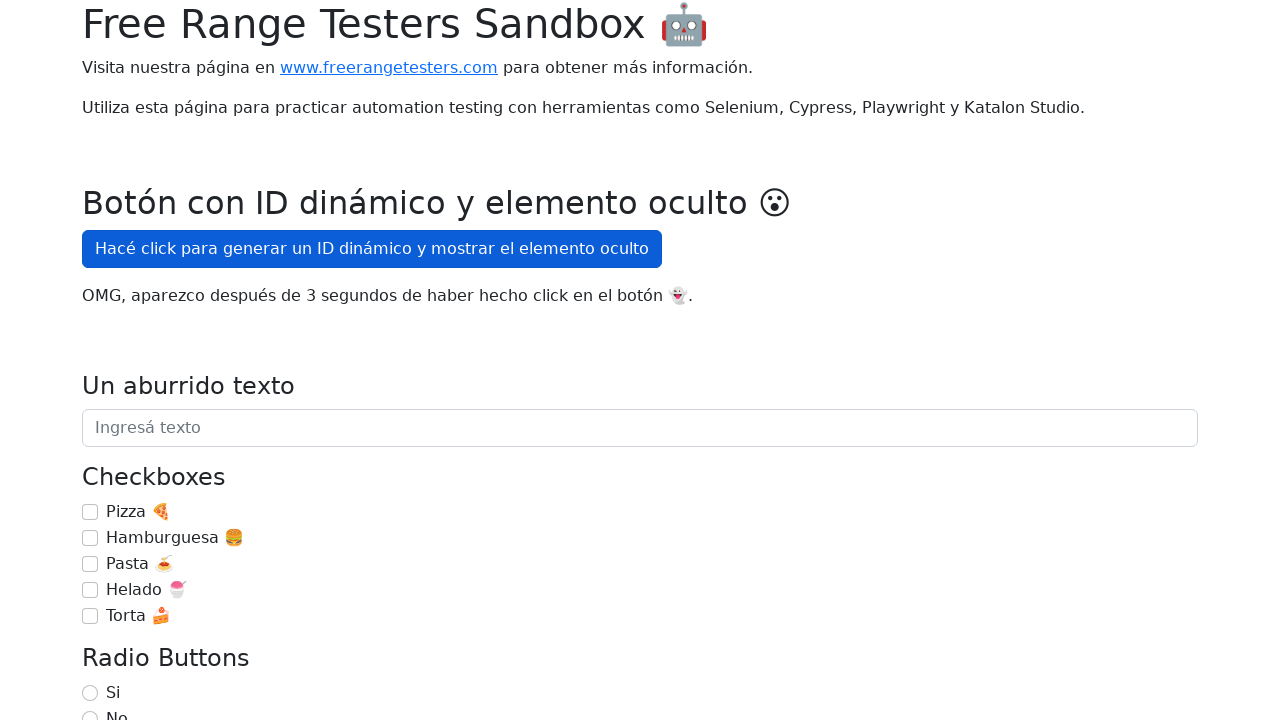